Navigates to signup page and verifies that the URL contains 'signup'

Starting URL: https://vue-demo.daniel-avellaneda.com/

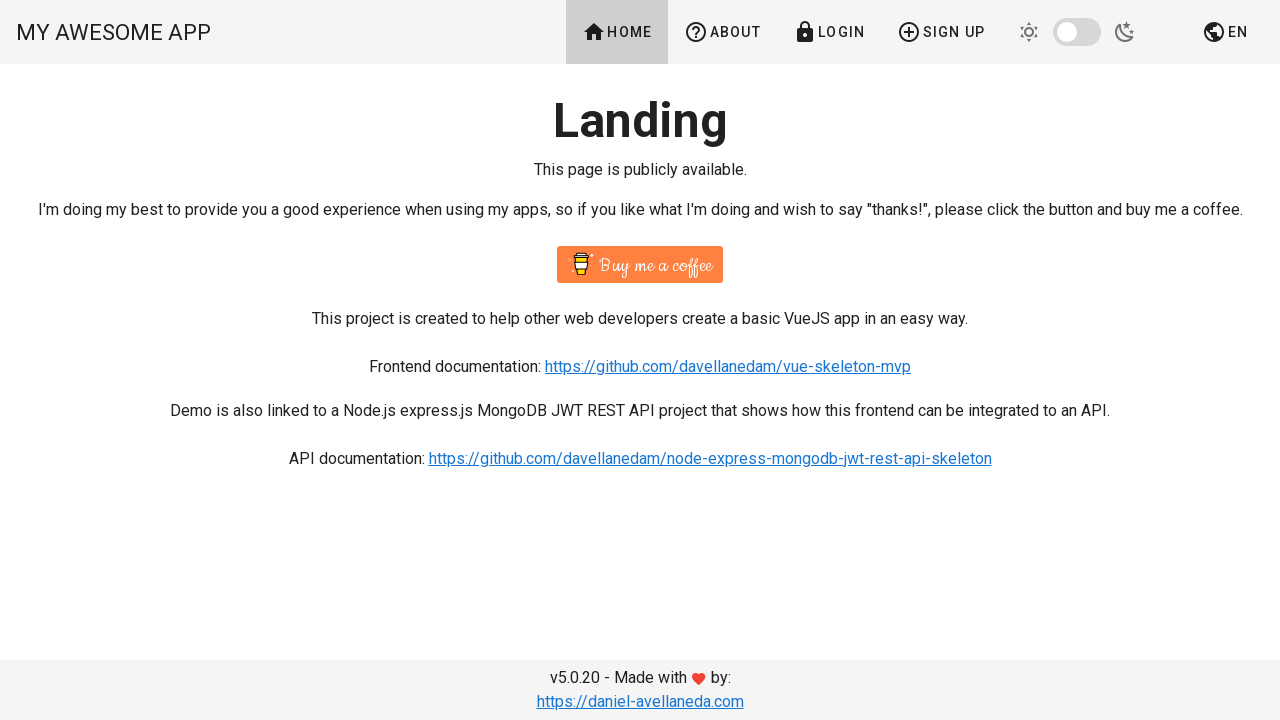

Clicked on Sign Up link at (941, 32) on a[href='/signup']
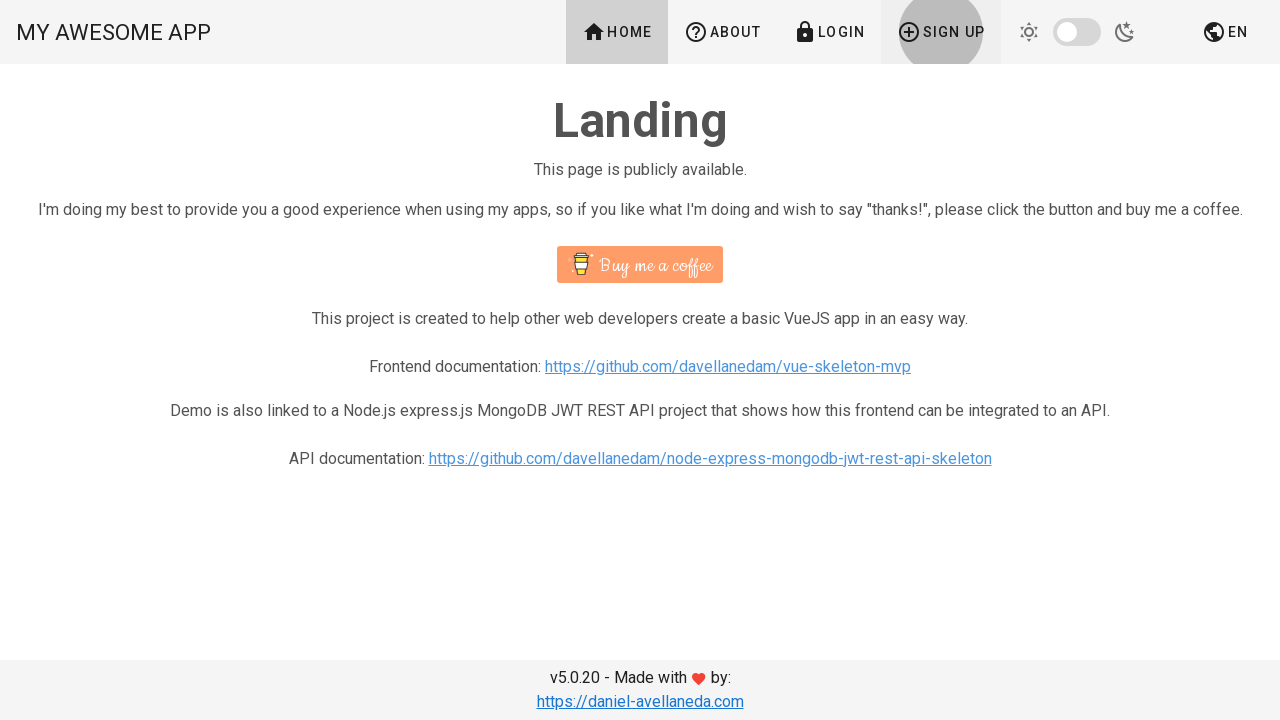

Verified that URL contains 'signup'
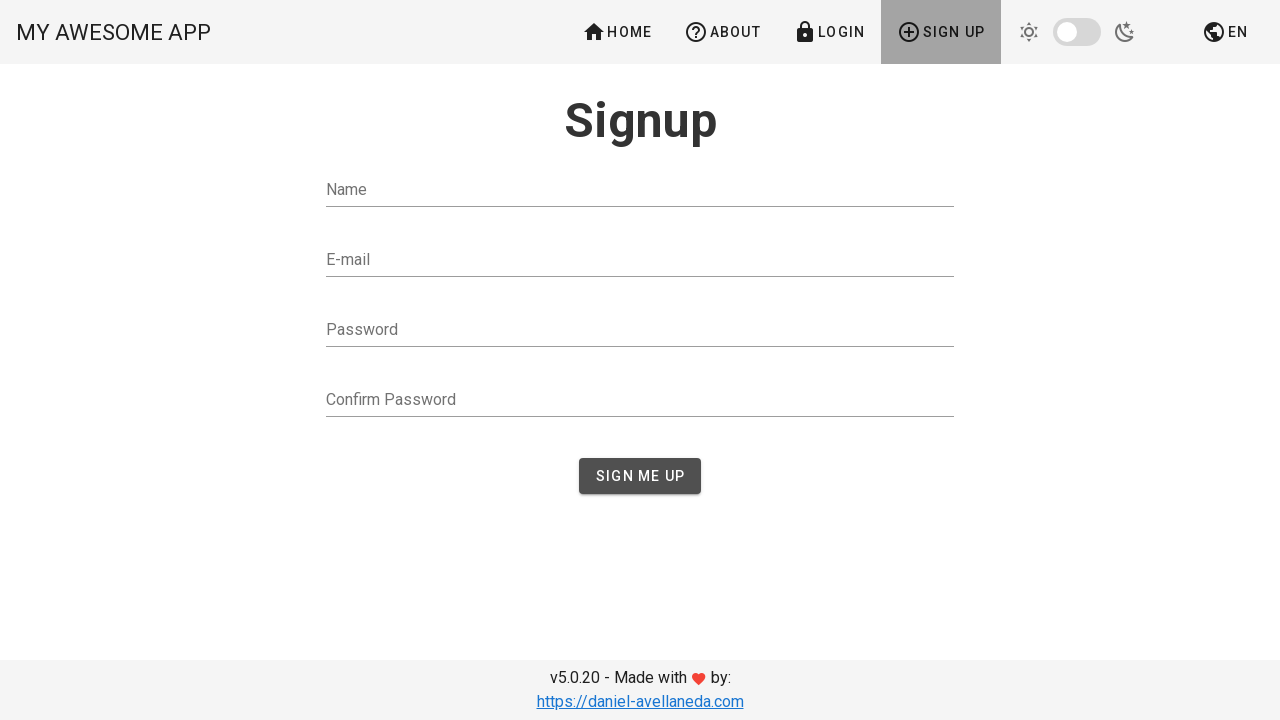

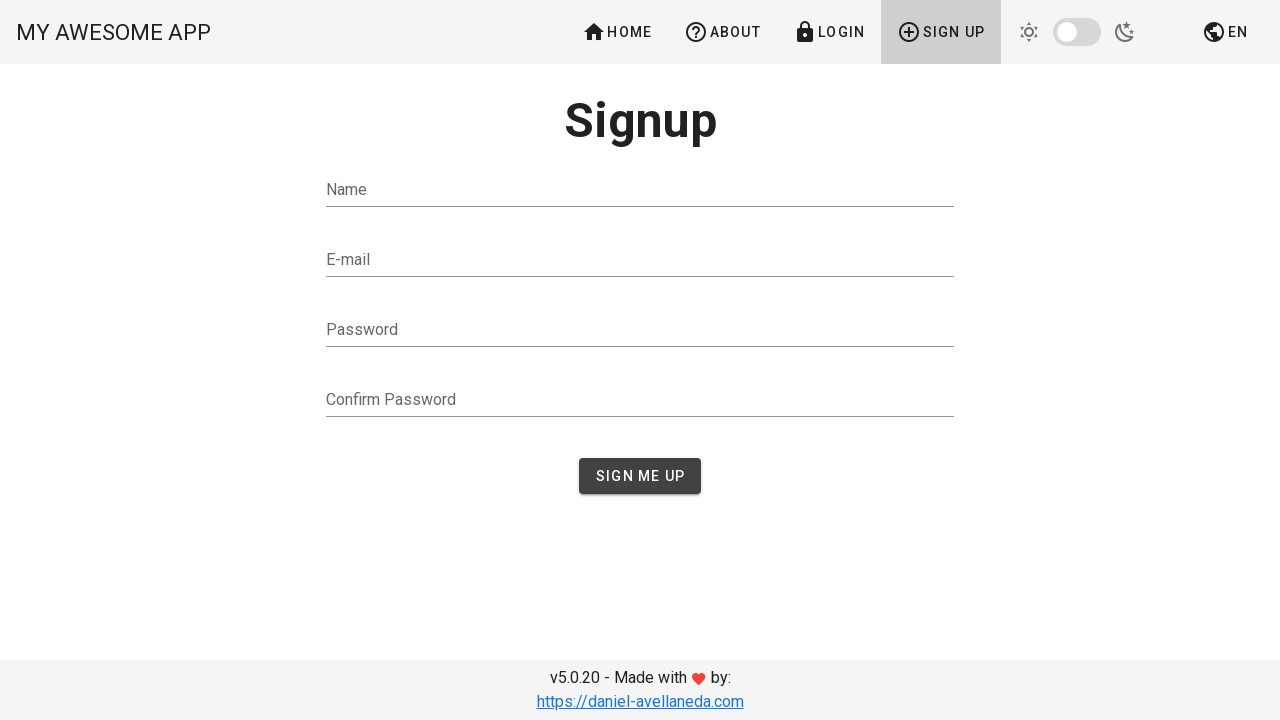